Tests e-commerce shopping flow by searching for products containing "ca", adding items to cart (including Cauliflower), proceeding to checkout, and placing an order.

Starting URL: https://rahulshettyacademy.com/seleniumPractise/#/

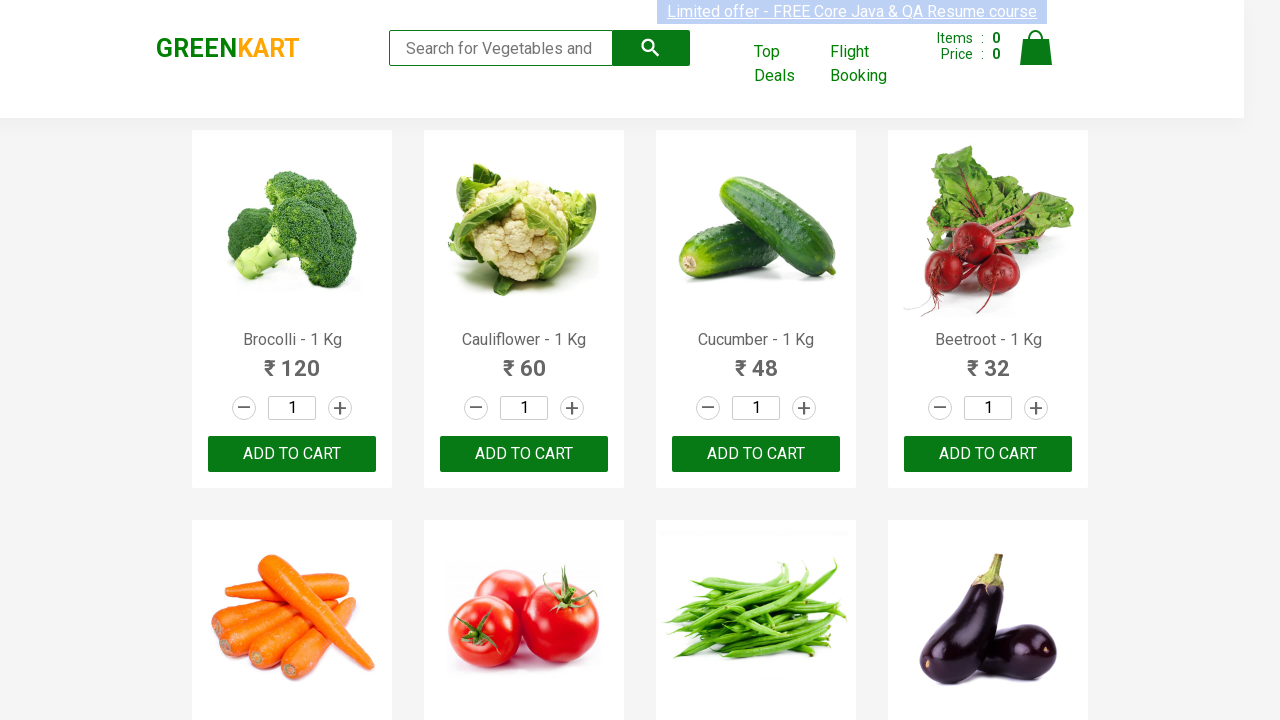

Filled search field with 'ca' on .search-keyword
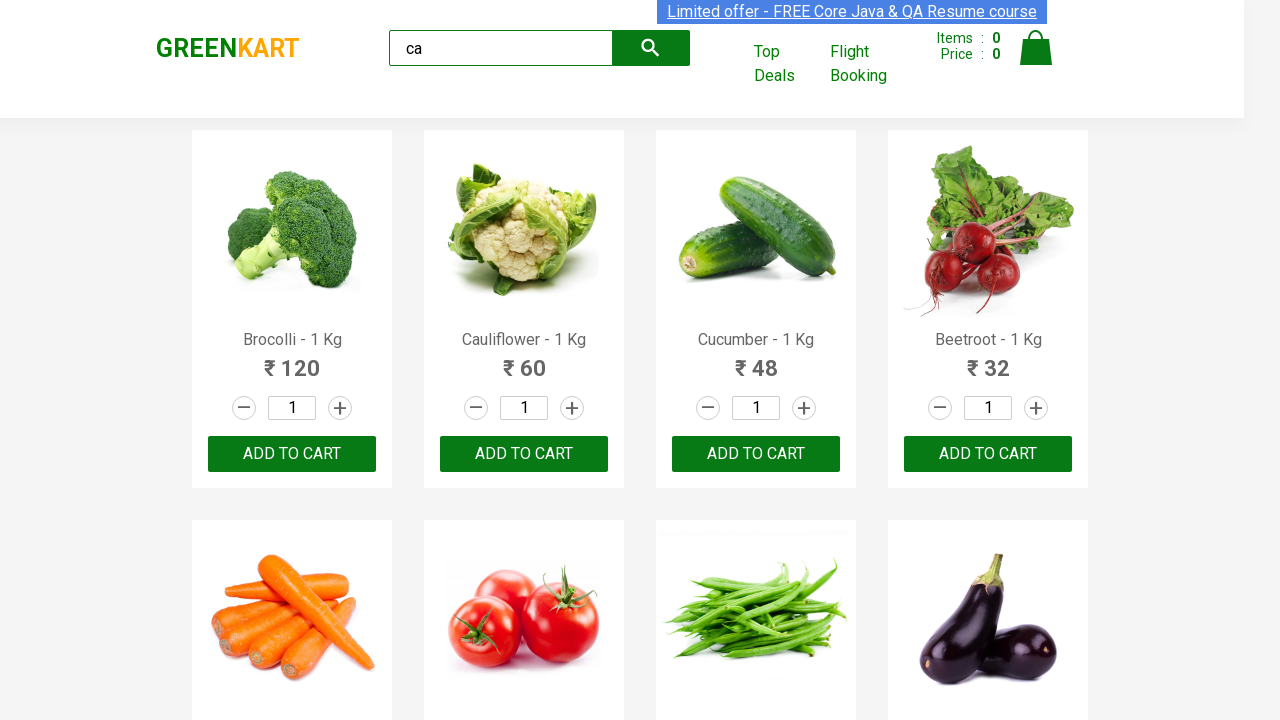

Products loaded after search
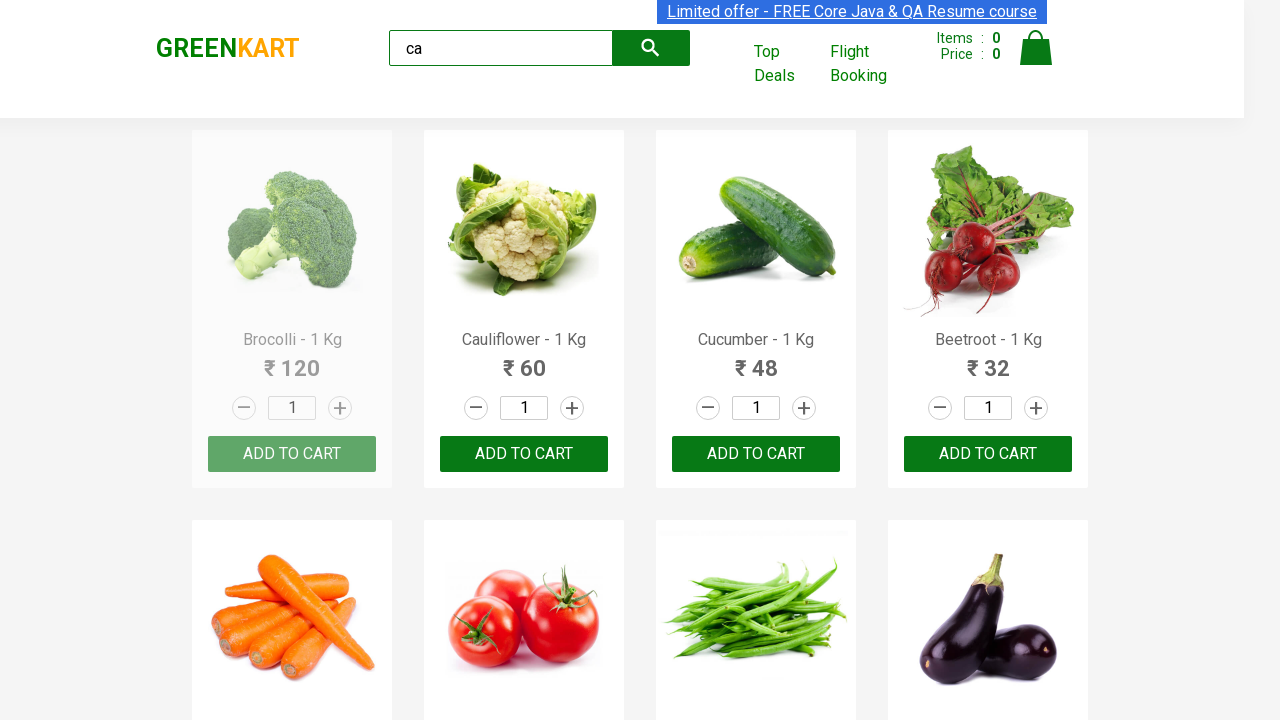

Clicked ADD TO CART on first product at (292, 454) on .products .product >> nth=0 >> text=ADD TO CART
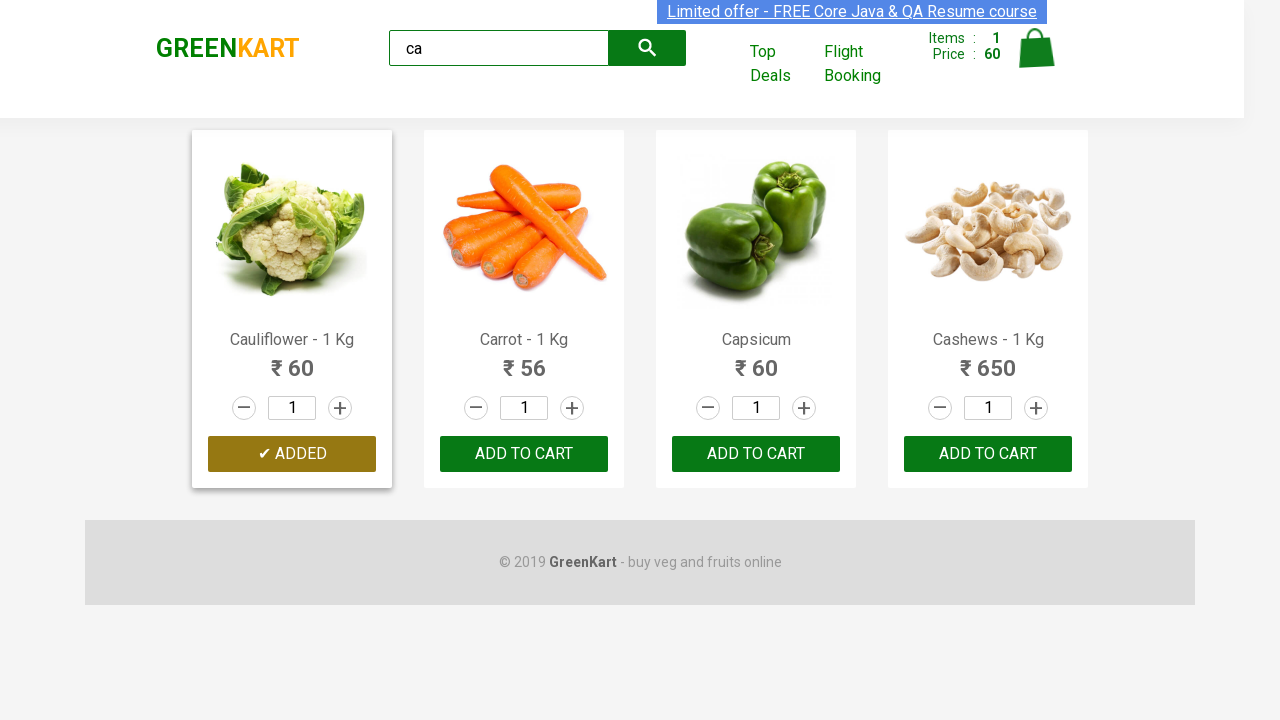

Clicked ADD TO CART on Cauliflower product at (292, 454) on .products .product >> nth=0 >> button
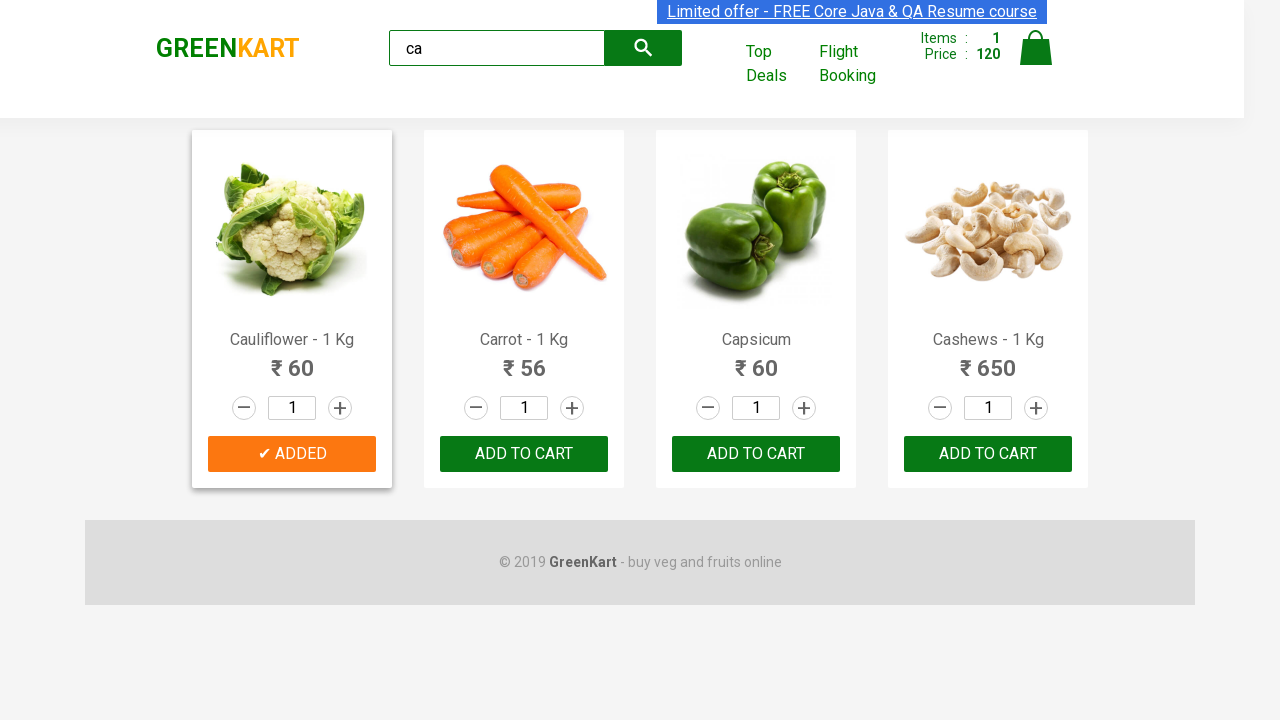

Clicked cart icon to view cart at (1036, 48) on .cart-icon > img
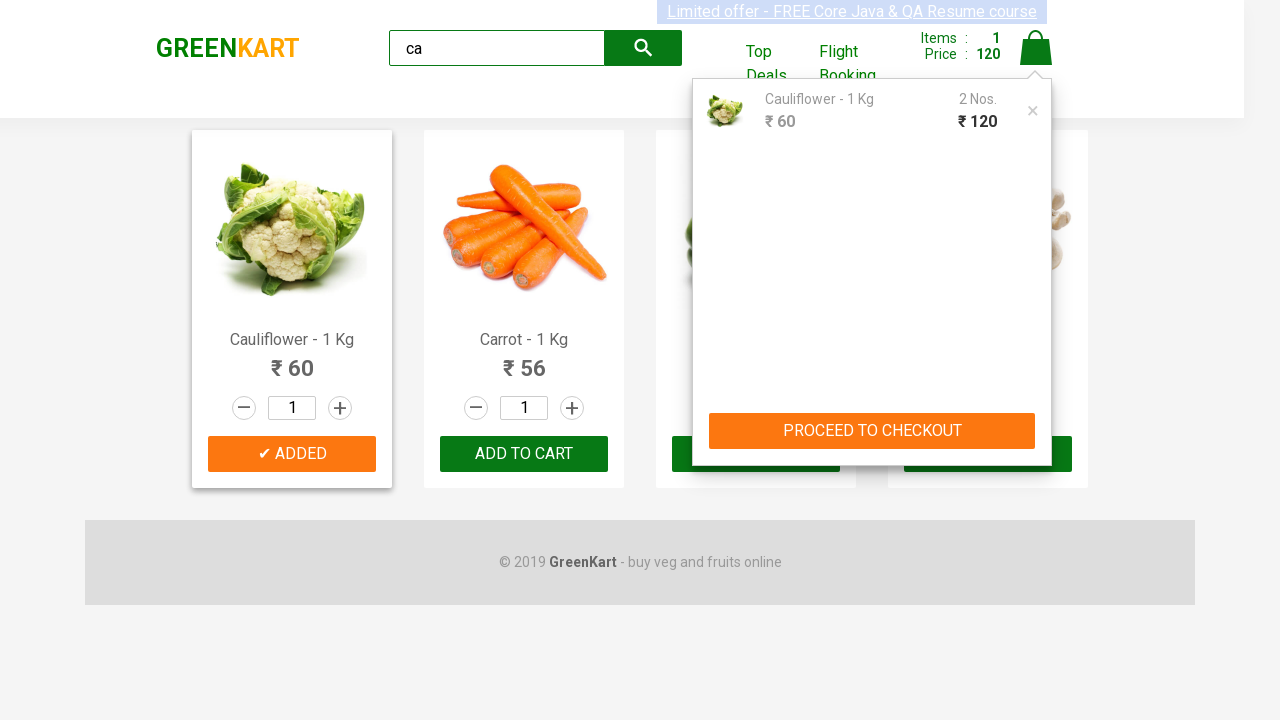

Clicked PROCEED TO CHECKOUT button at (872, 431) on text=PROCEED TO CHECKOUT
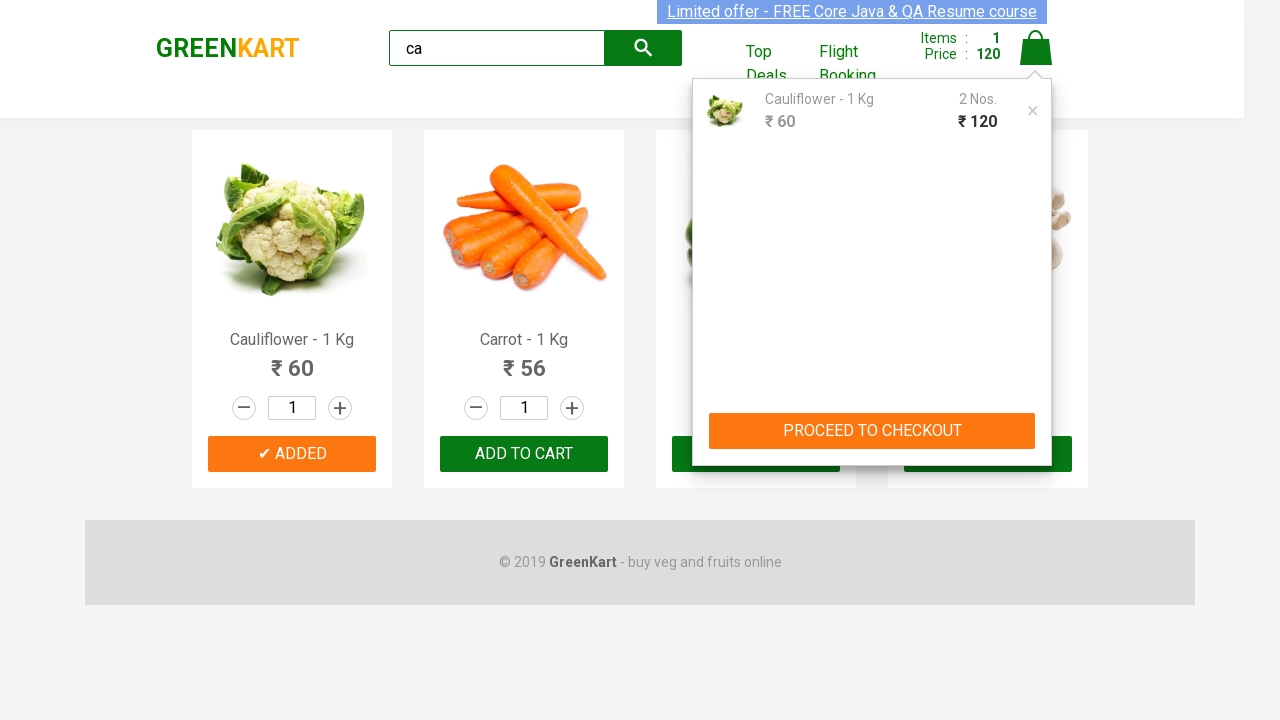

Clicked Place Order button to complete purchase at (1036, 420) on text=Place Order
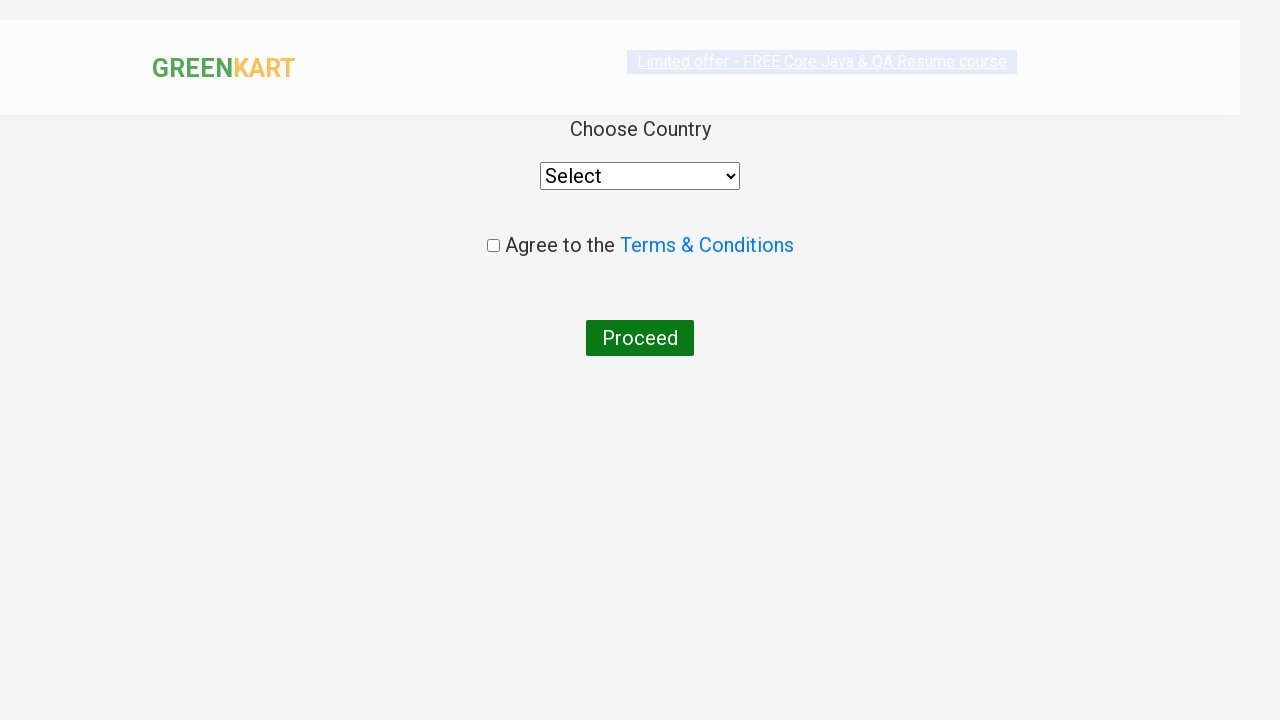

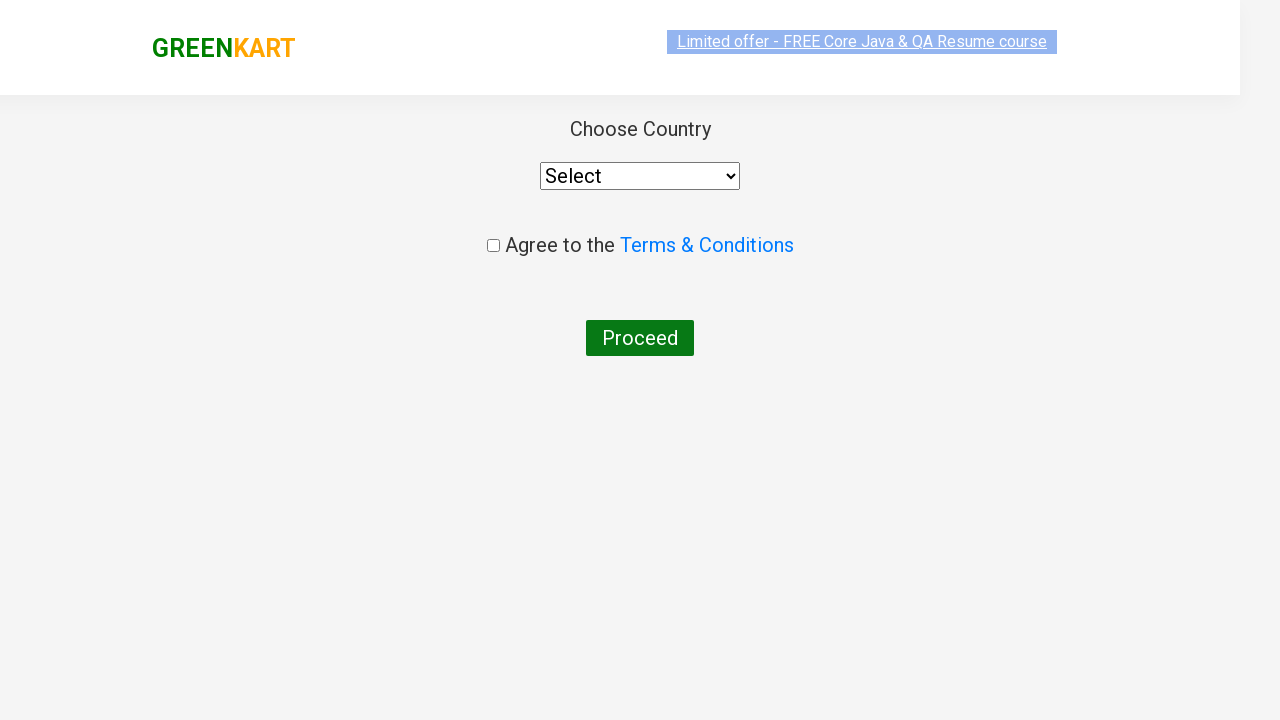